Tests browser navigation functionality including clicking a link, reloading the page, navigating back, and navigating forward on a test automation practice site.

Starting URL: https://testautomationpractice.blogspot.com/

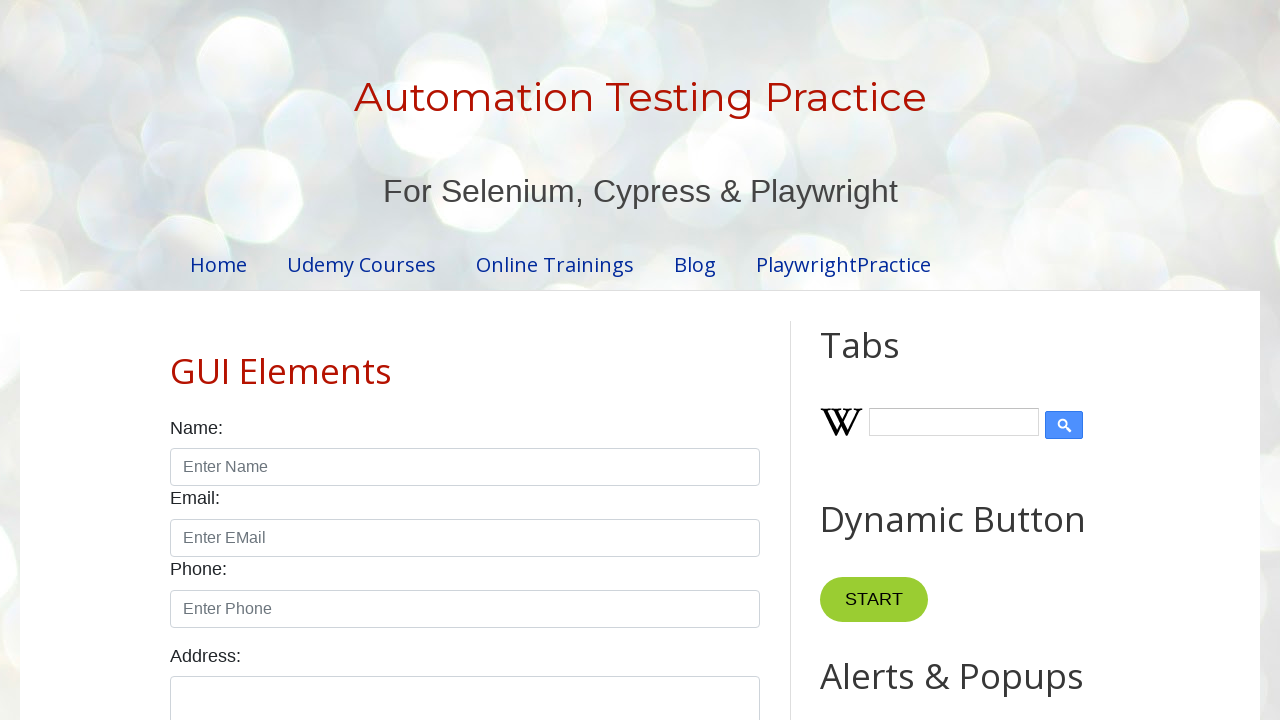

Clicked on the Blog link at (809, 658) on internal:role=link[name="Blog"i] >> nth=1
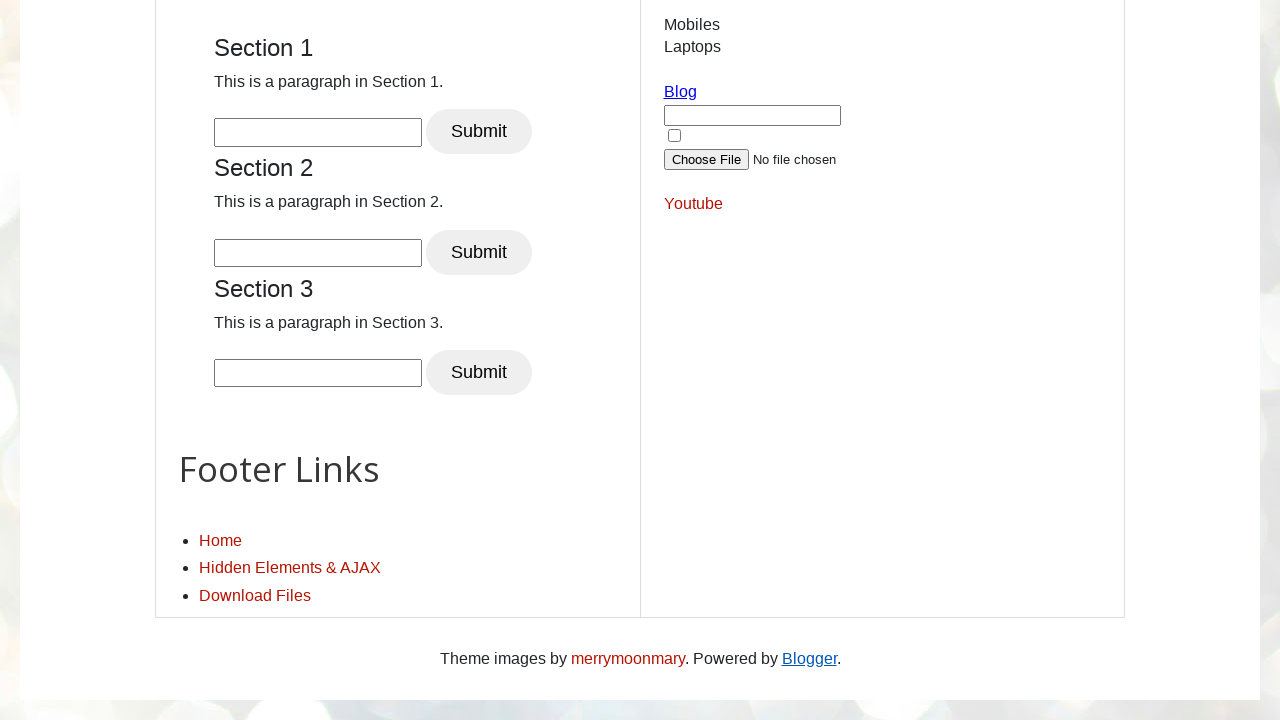

Reloaded the current page
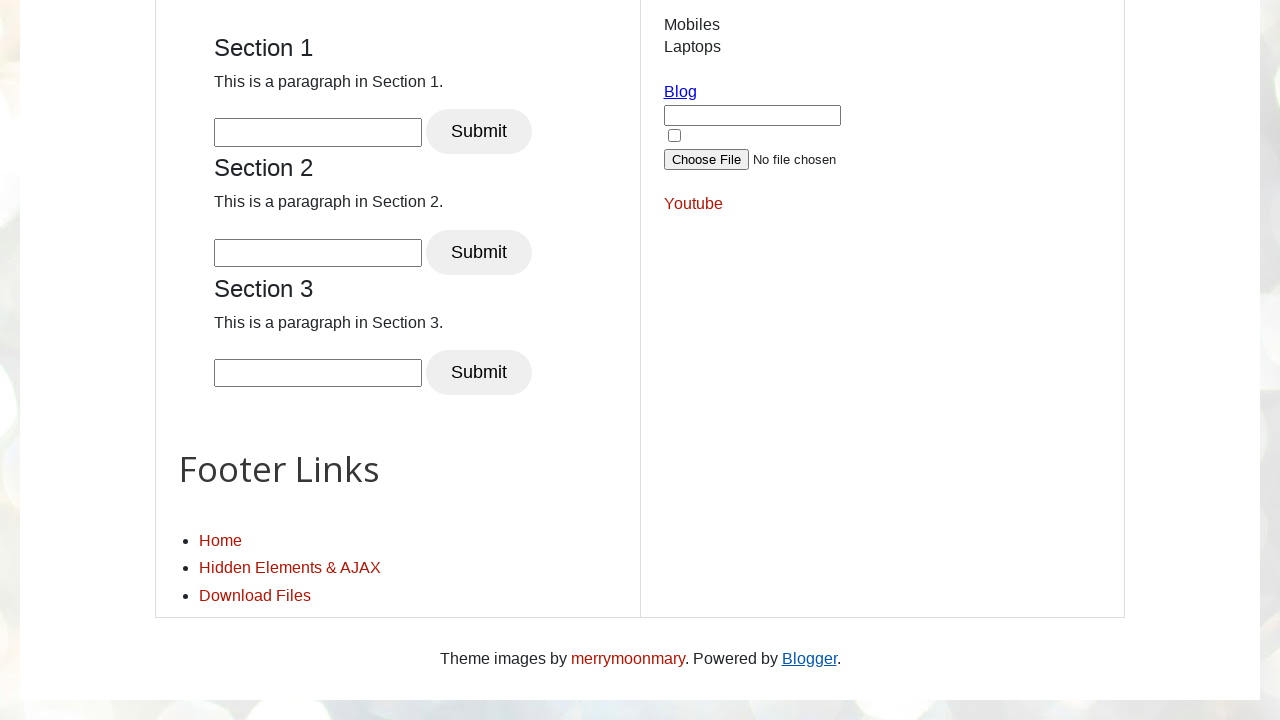

Navigated back to the previous page
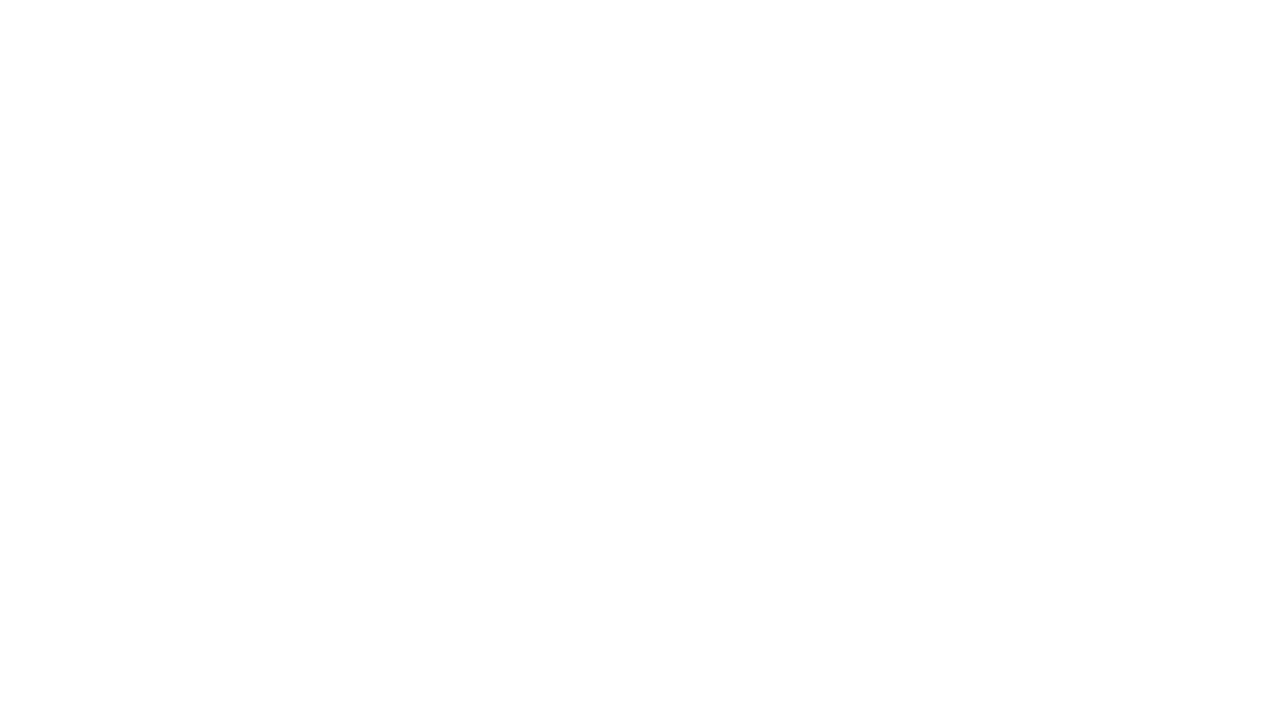

Navigated forward to the next page
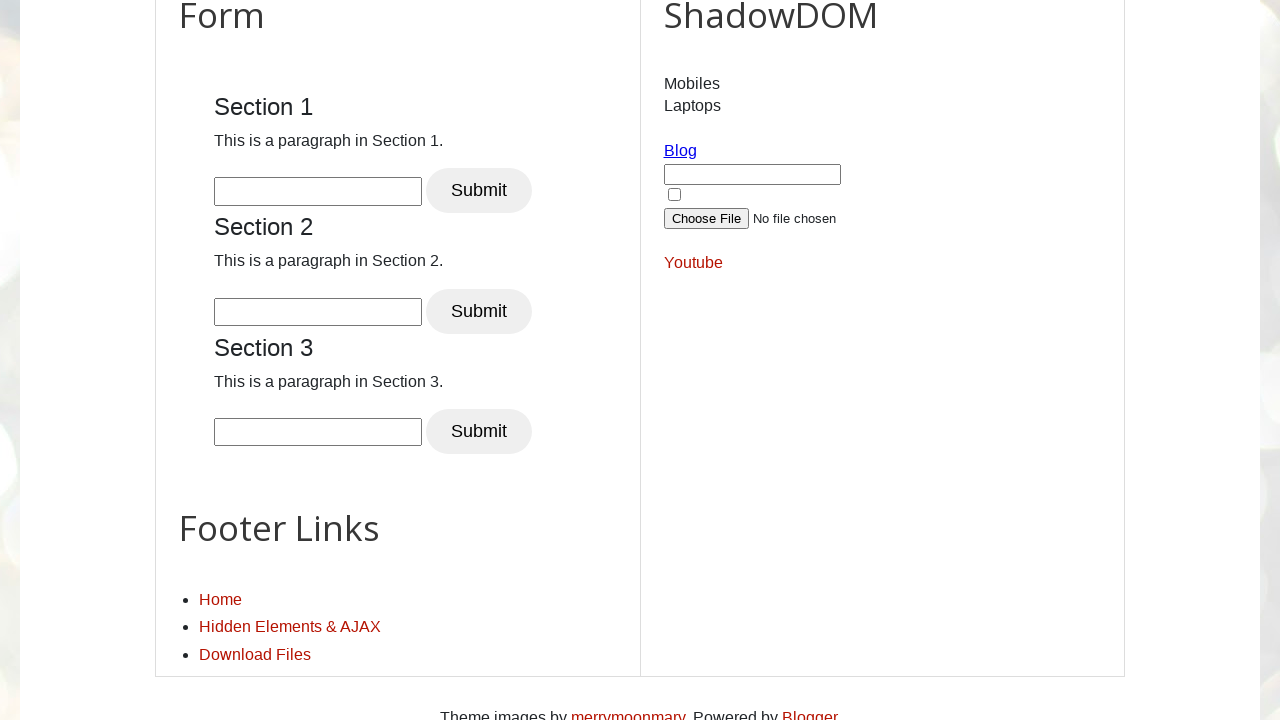

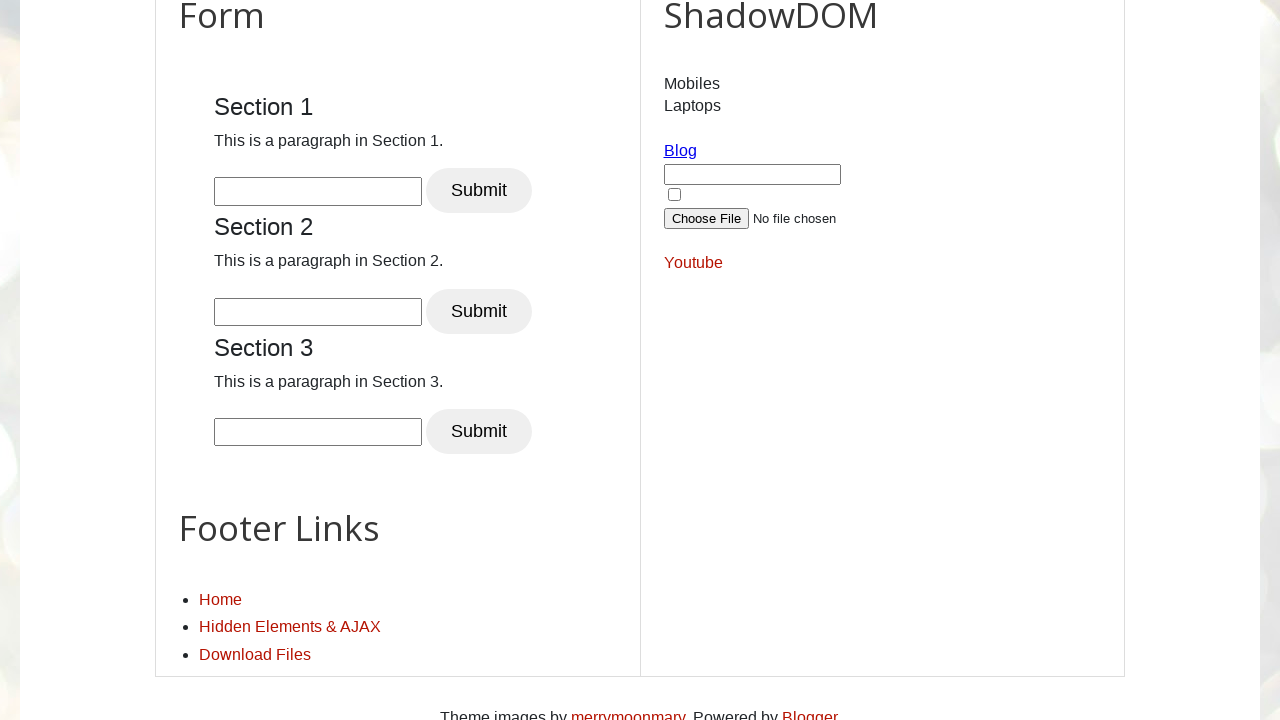